Tests opting out of A/B tests by adding an opt-out cookie before visiting the A/B test page, then navigating to verify the page shows "No A/B Test" heading.

Starting URL: http://the-internet.herokuapp.com

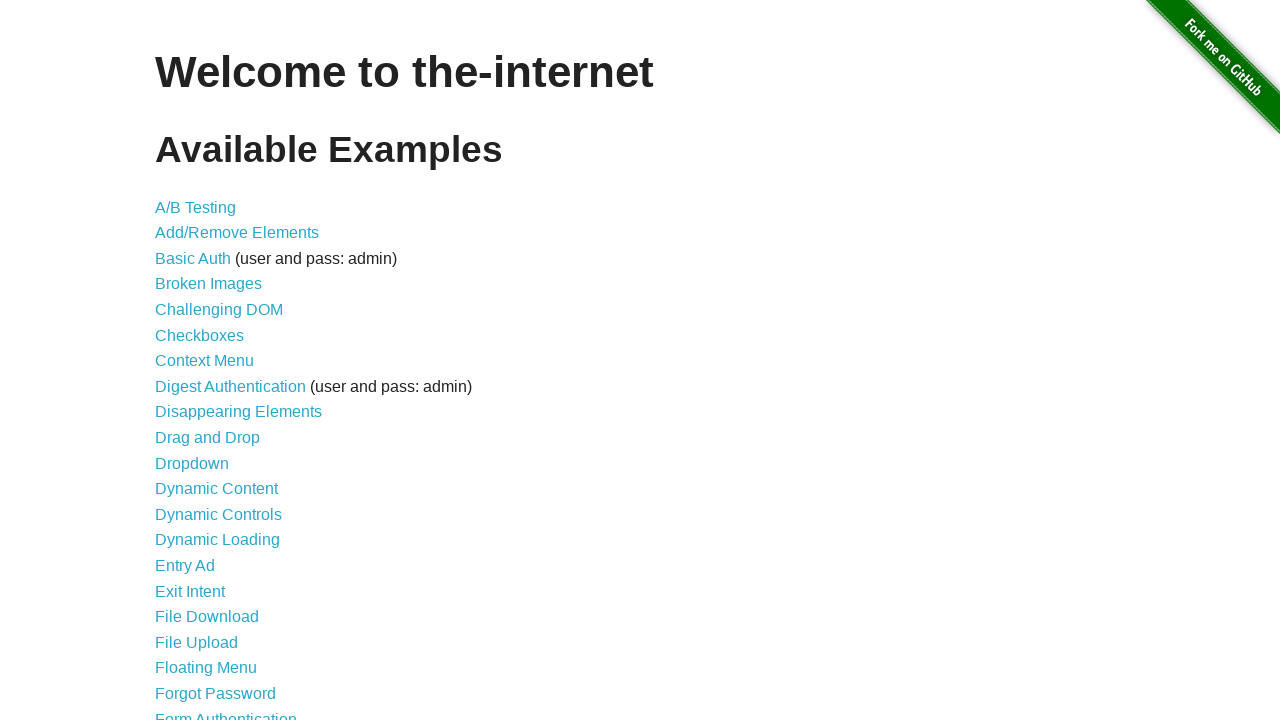

Added optimizelyOptOut cookie to the-internet.herokuapp.com domain
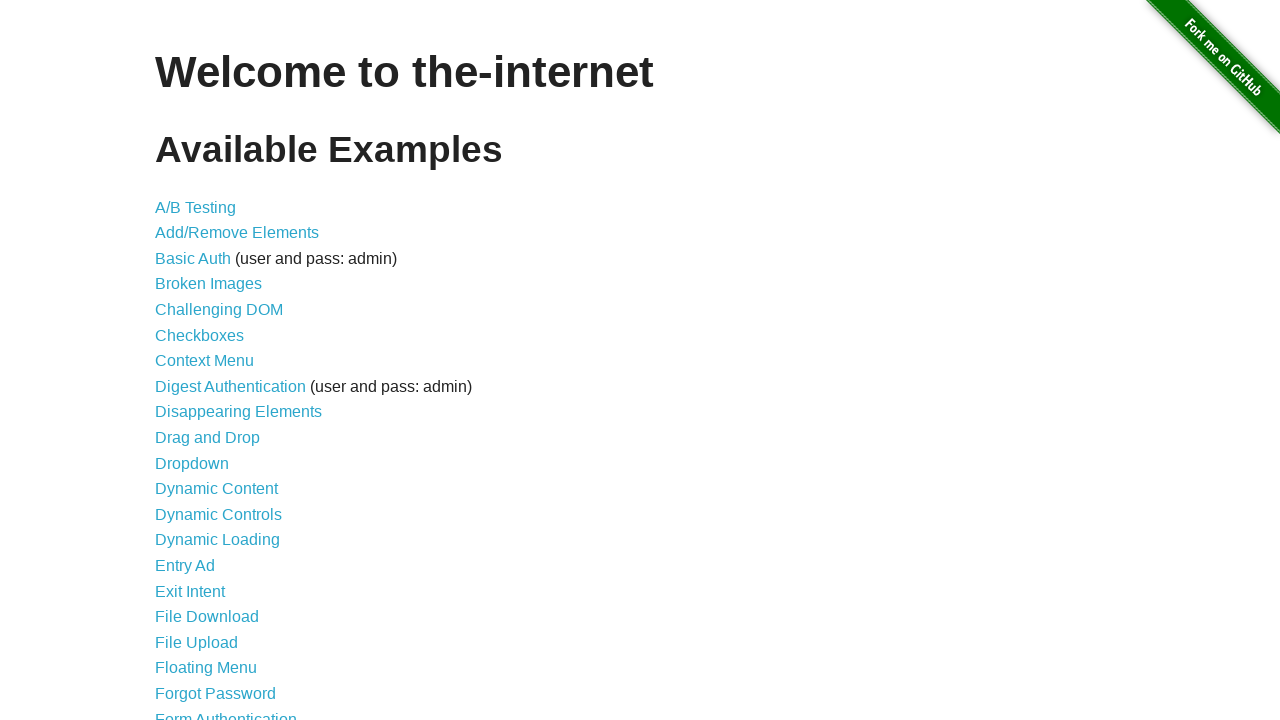

Navigated to A/B test page
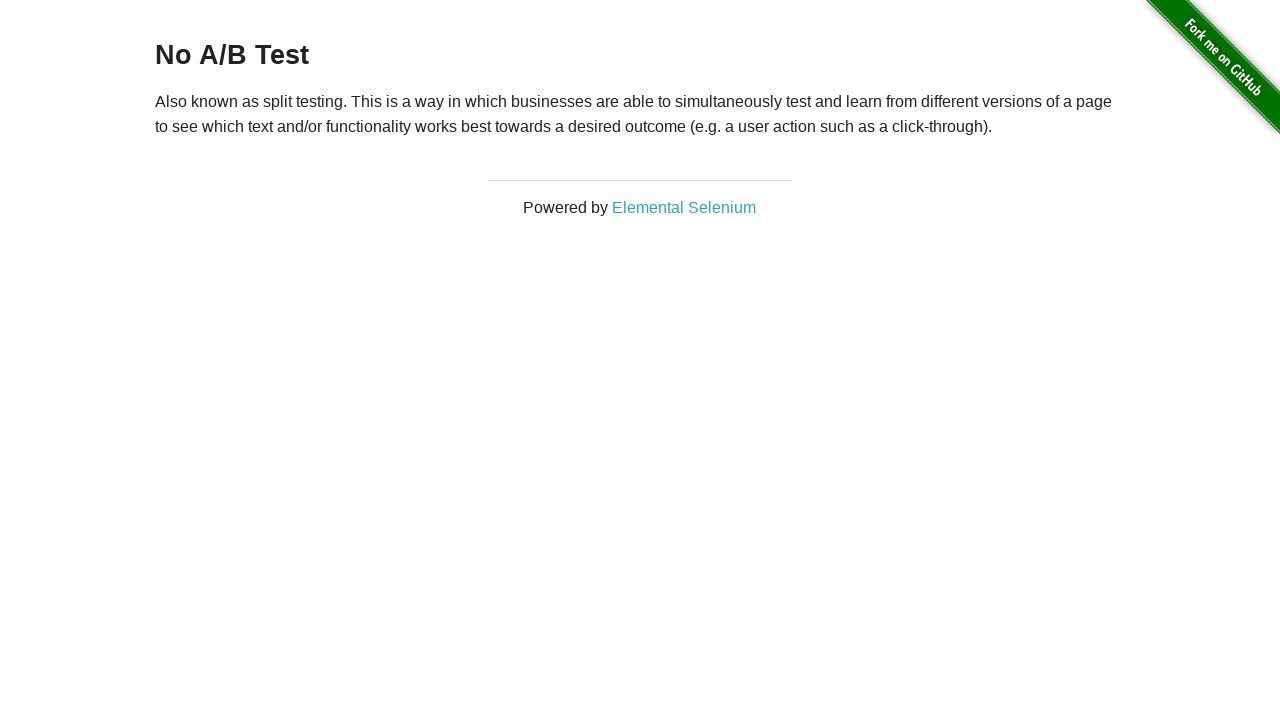

Retrieved h3 heading text content
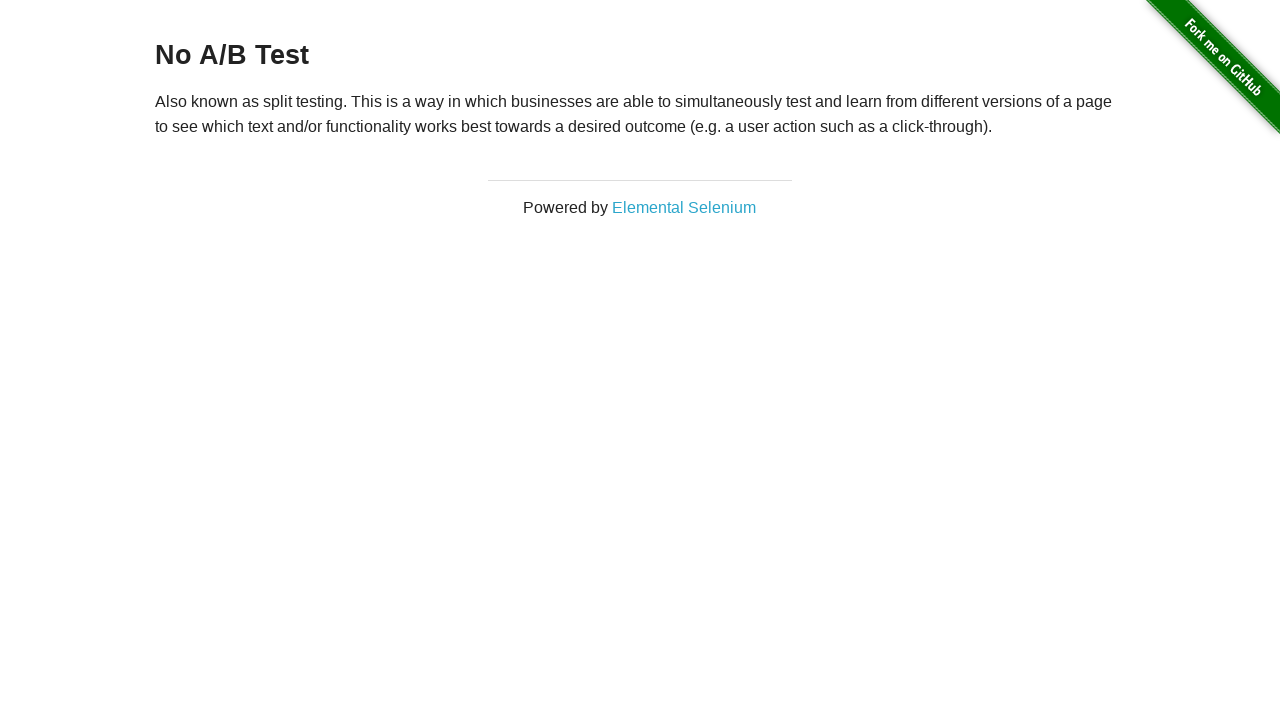

Verified that heading starts with 'No A/B Test' - opt-out cookie working correctly
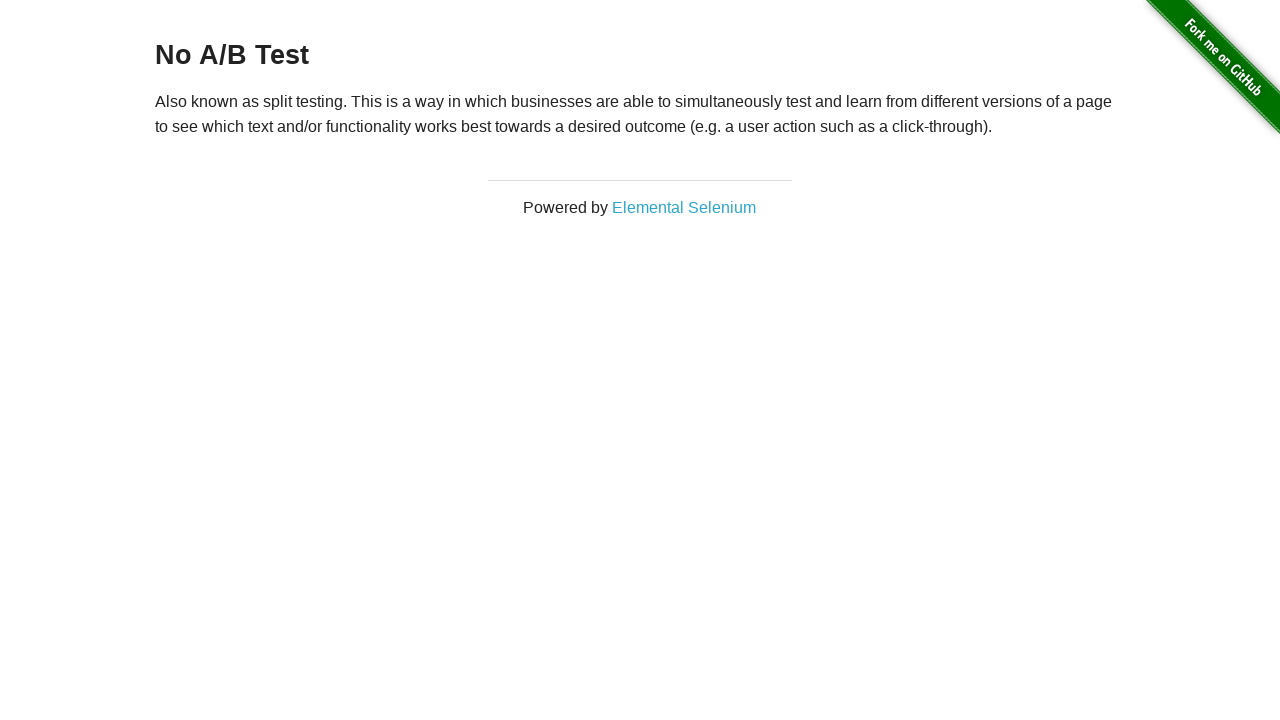

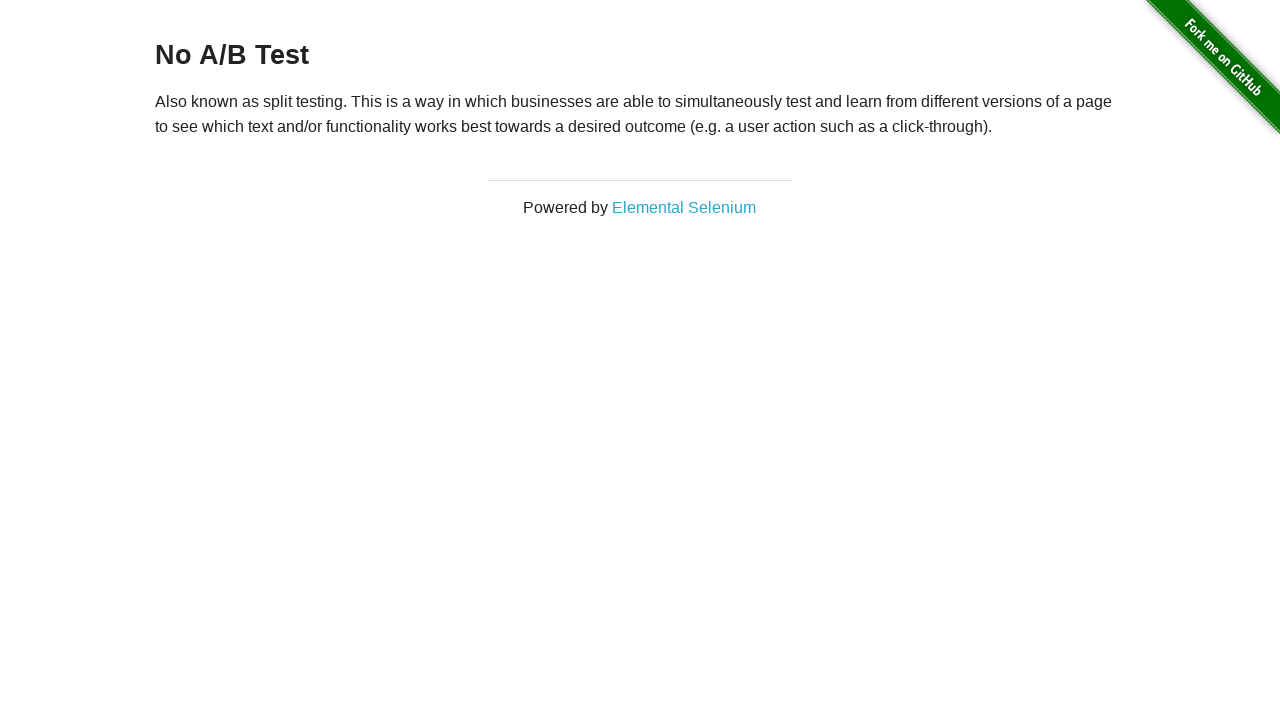